Tests various button properties on a demo page including clicking buttons, checking if buttons are enabled/disabled, and verifying button attributes like position, color, and size

Starting URL: https://leafground.com/button.xhtml

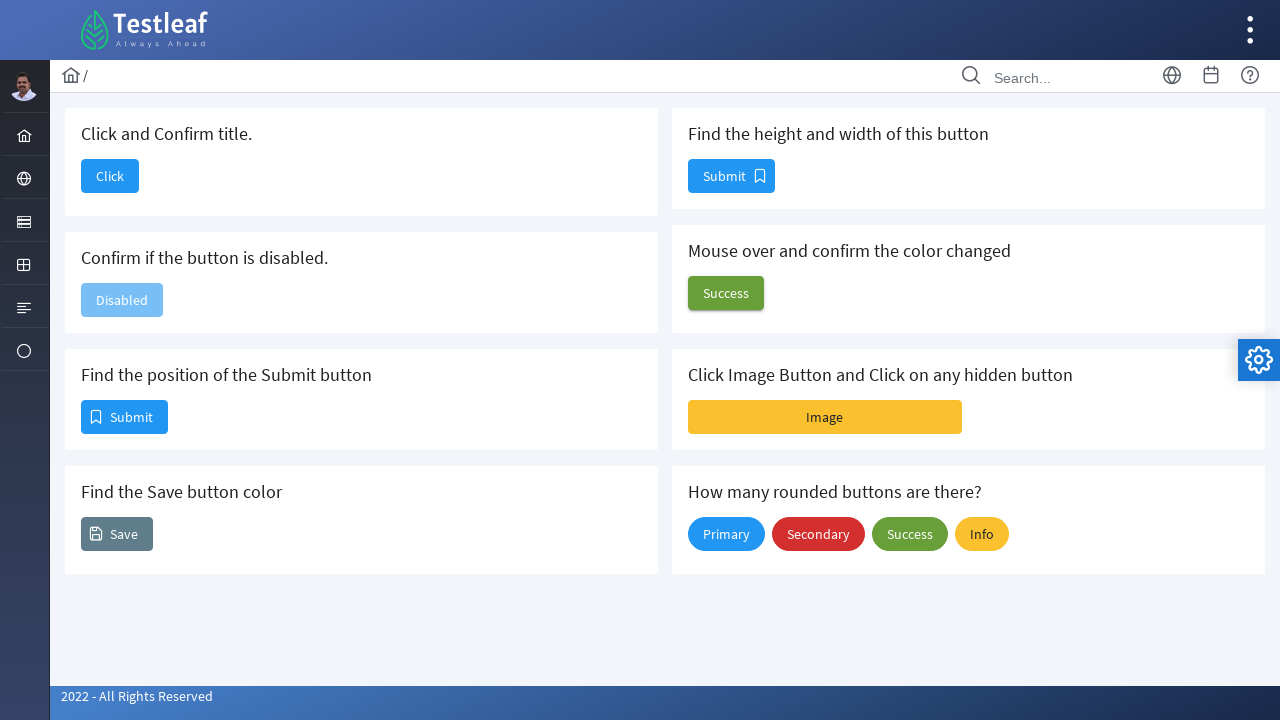

Clicked button with text 'Click and Confirm title' at (110, 176) on [name='j_idt88:j_idt90']
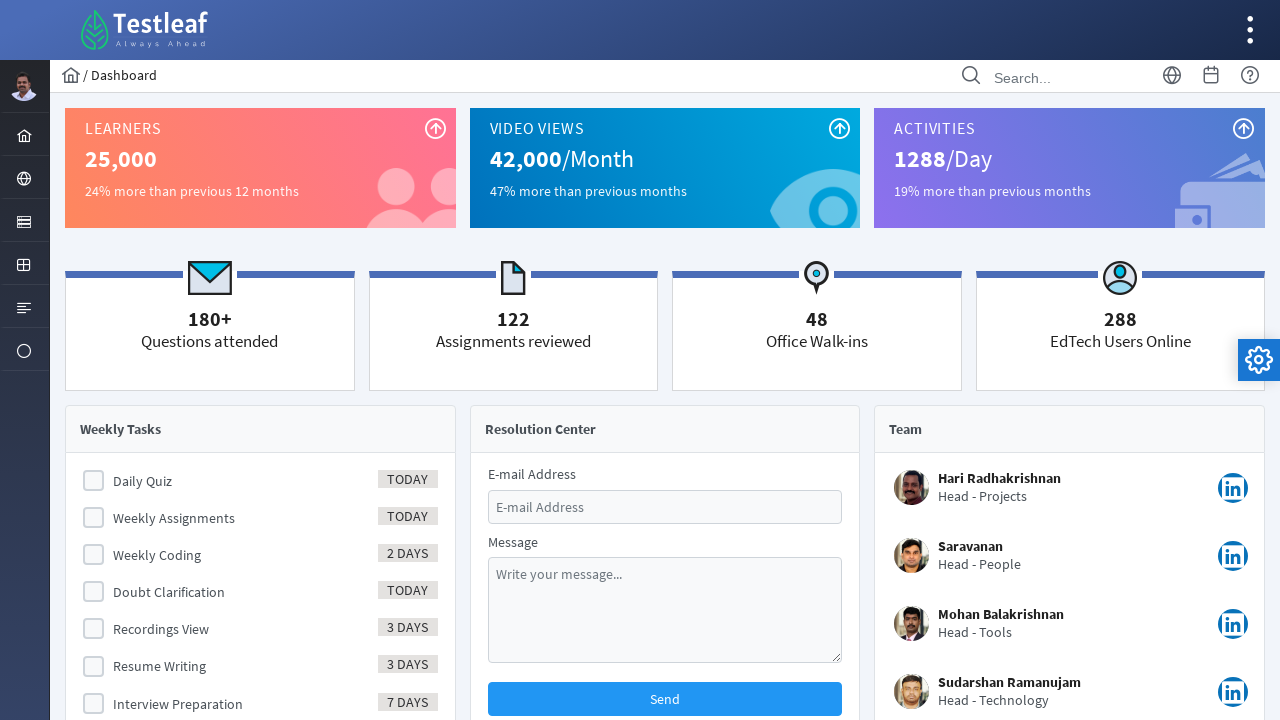

Waited 2 seconds for navigation to complete
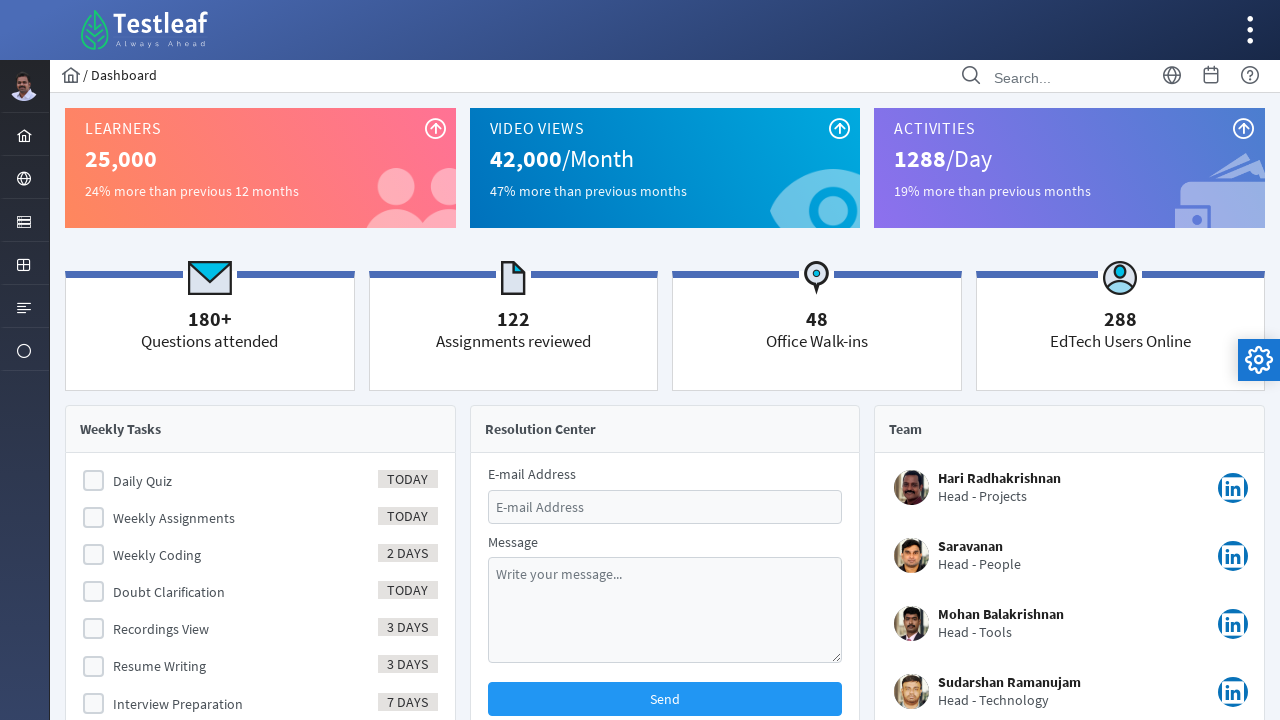

Retrieved page title: 'Dashboard'
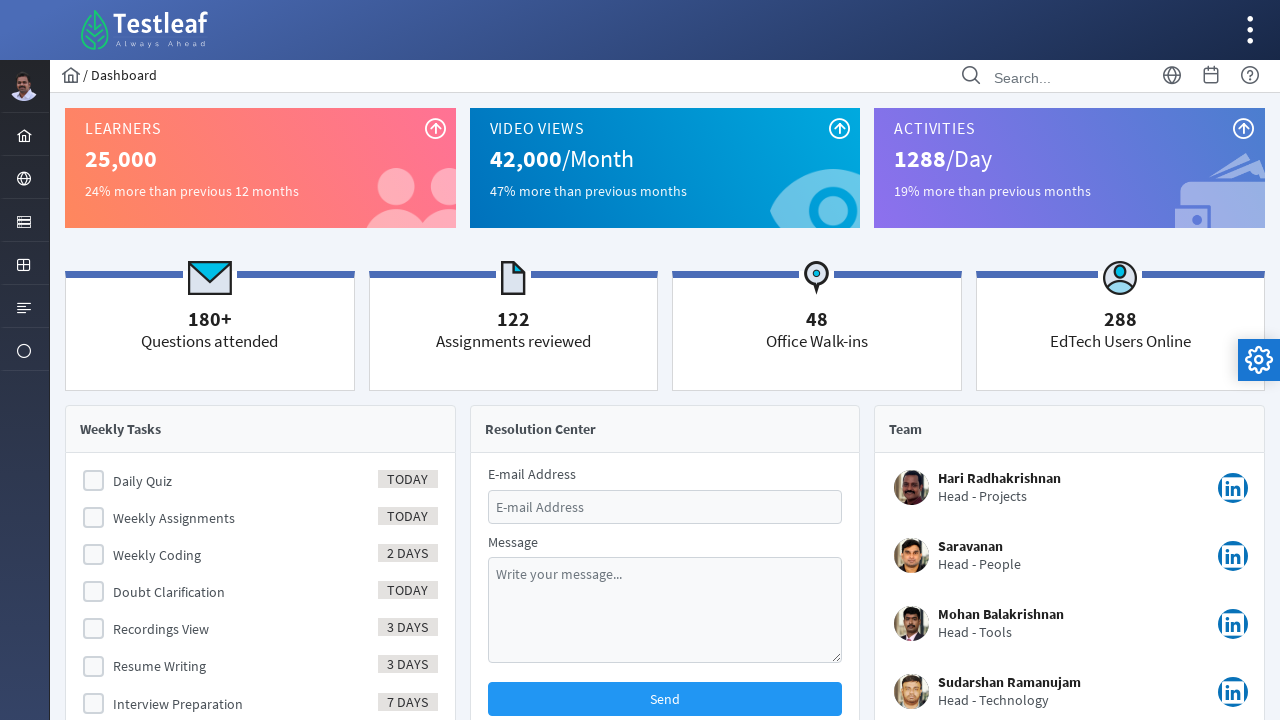

Navigated back to button page
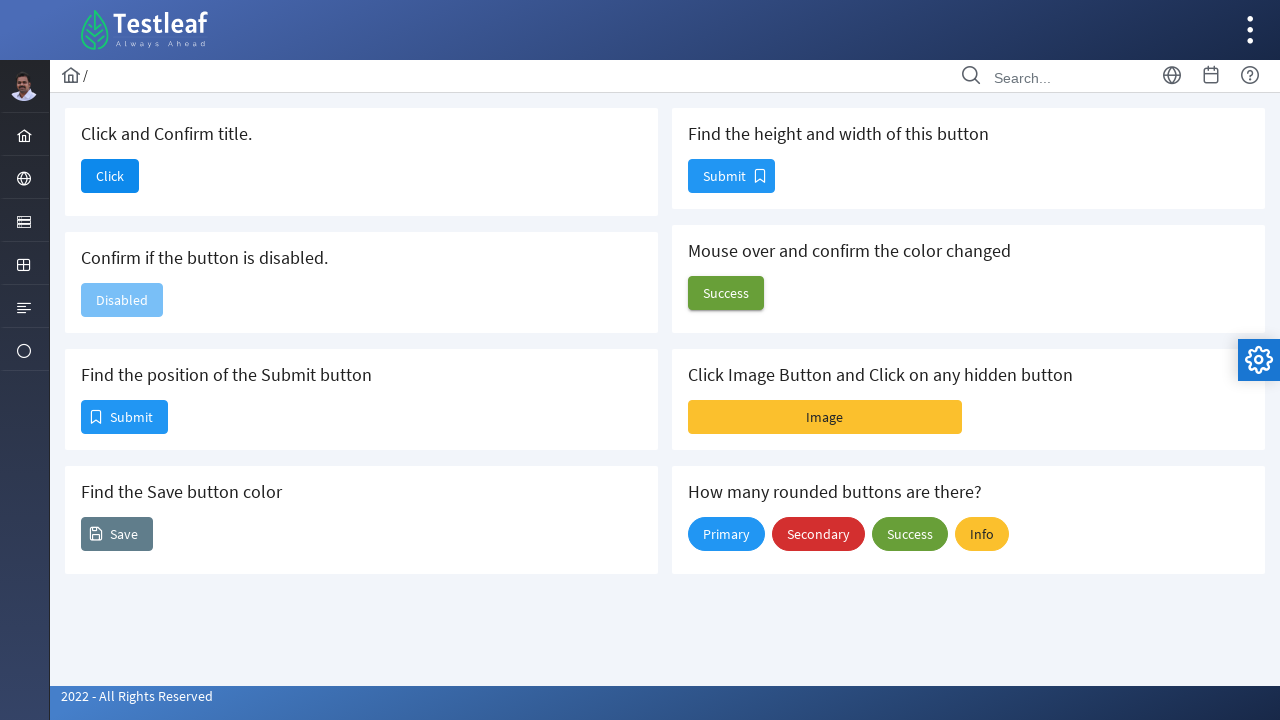

Waited 1 second for page to load
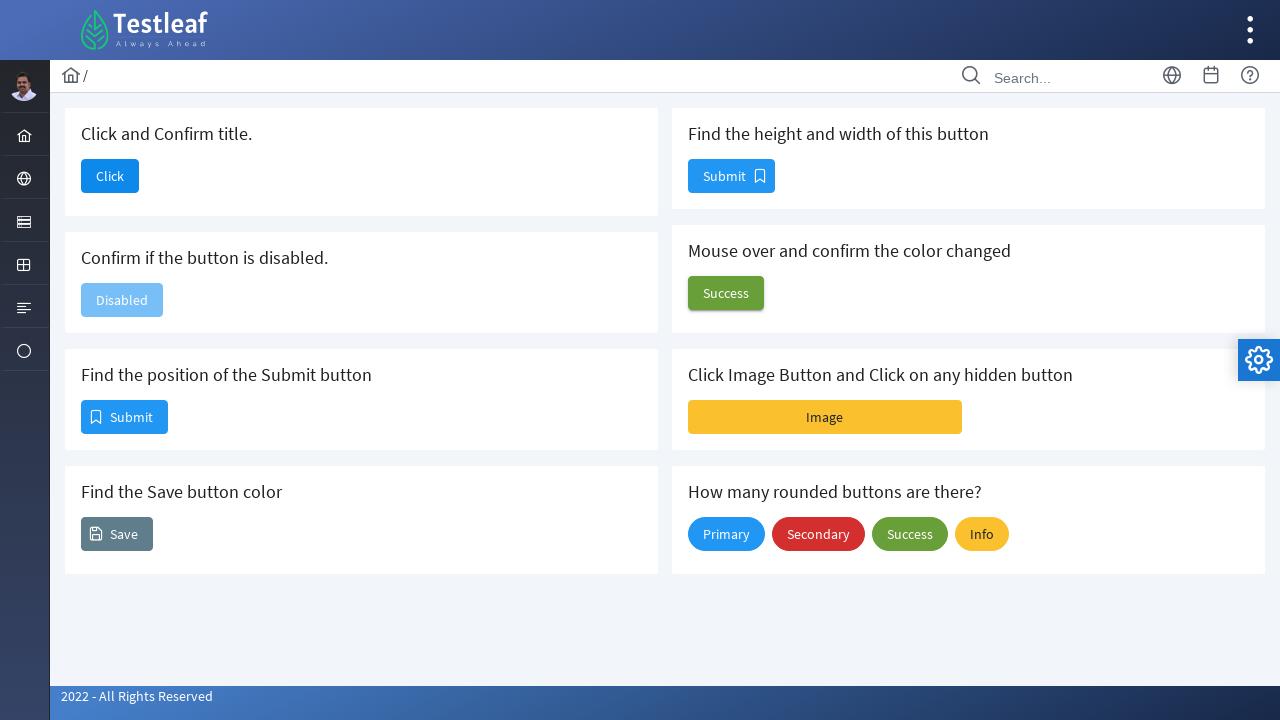

Checked if 'Confirm if the button is disabled' button is enabled: False
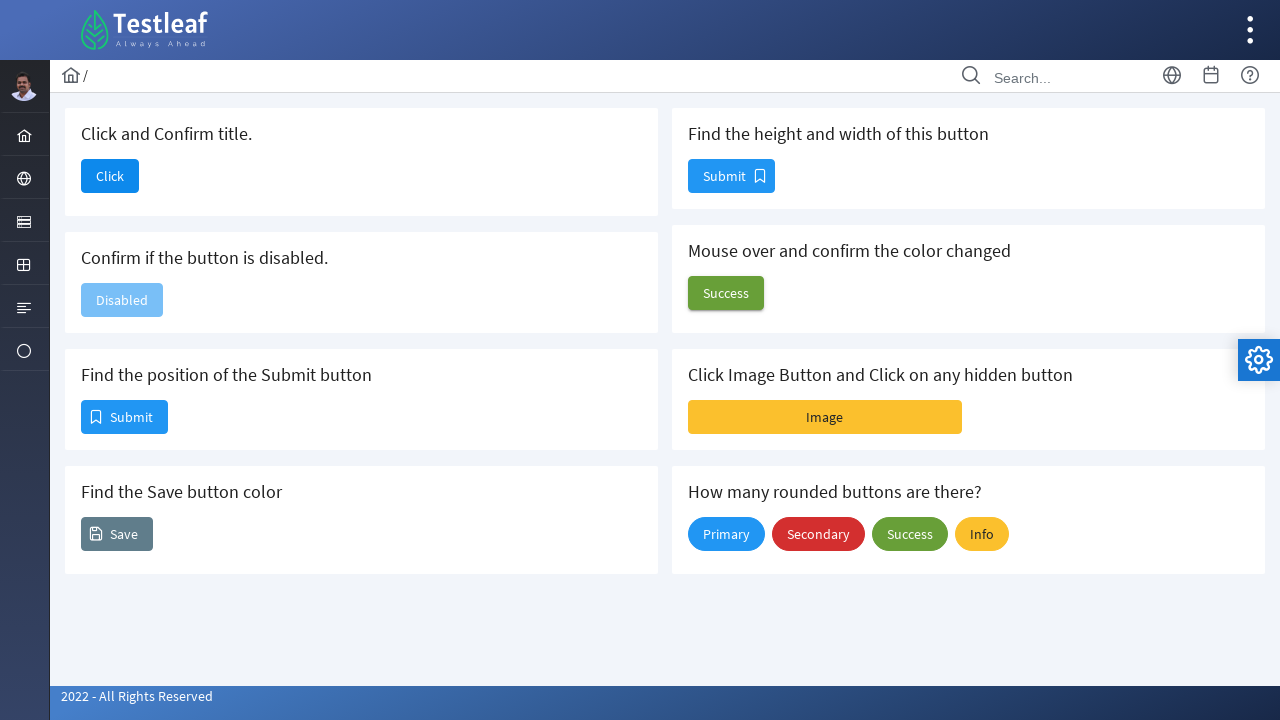

Retrieved bounding box of Submit button: {'x': 81, 'y': 400, 'width': 87, 'height': 34}
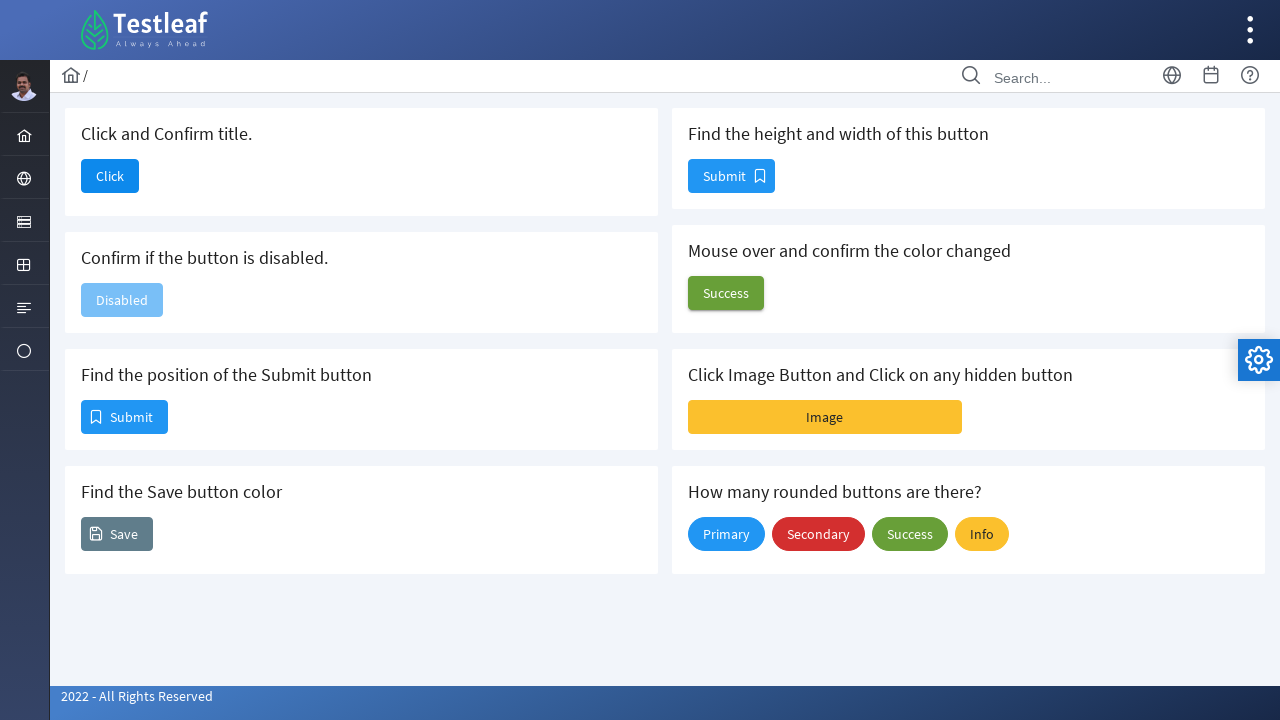

Retrieved background color of Save button: rgb(96, 125, 139)
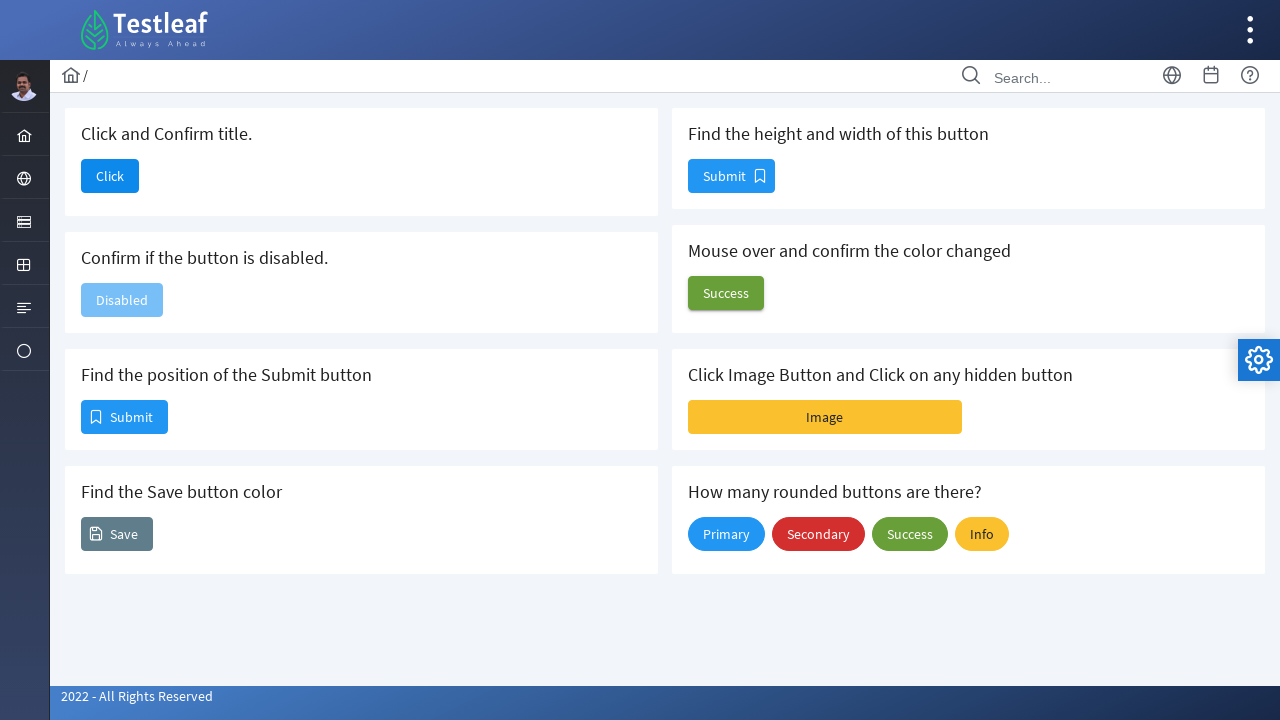

Retrieved size of Submit button: {'x': 82, 'y': 401, 'width': 85, 'height': 32}
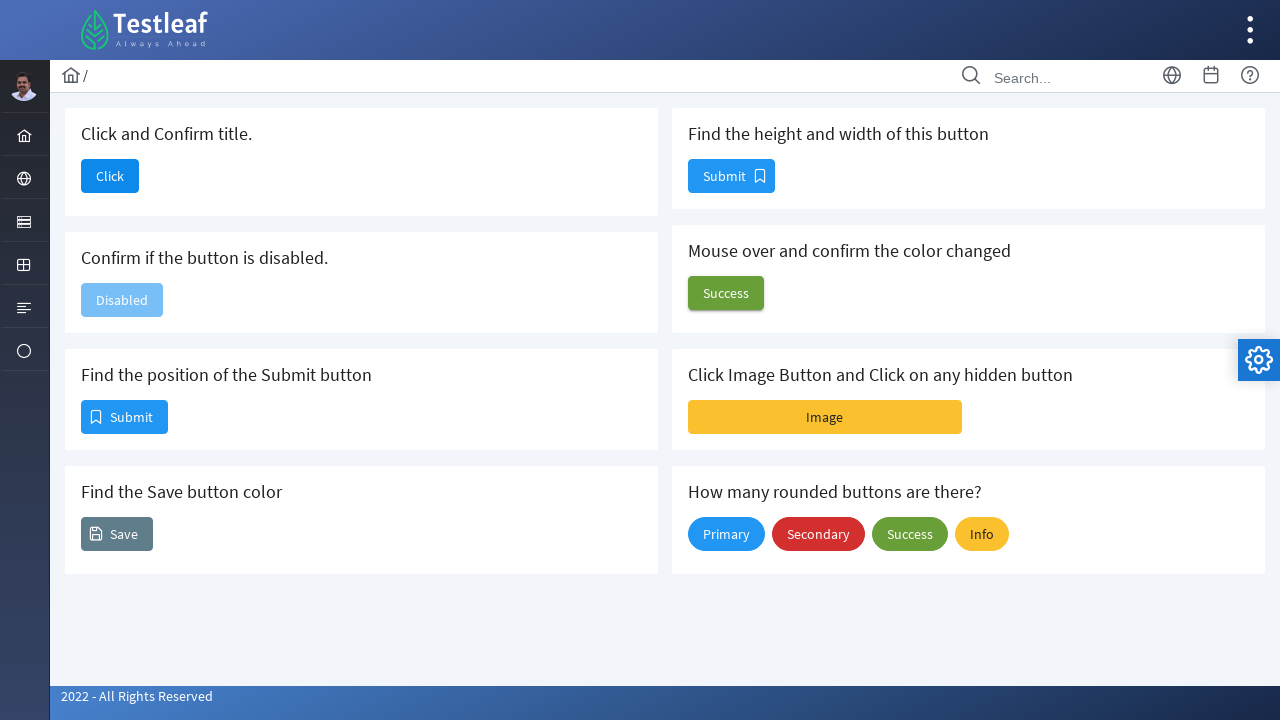

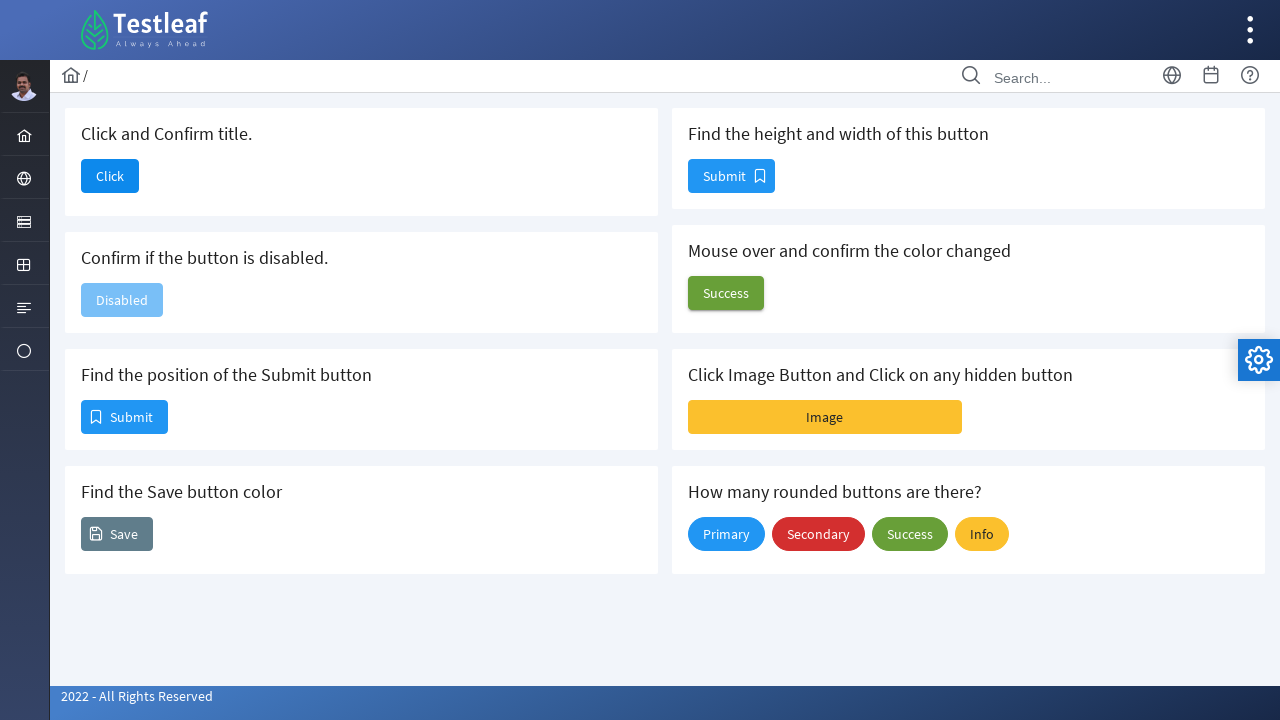